Tests JavaScript prompt popup handling by switching to iframe, triggering a prompt, entering text, and accepting it

Starting URL: https://www.w3schools.com/jsref/tryit.asp?filename=tryjsref_prompt

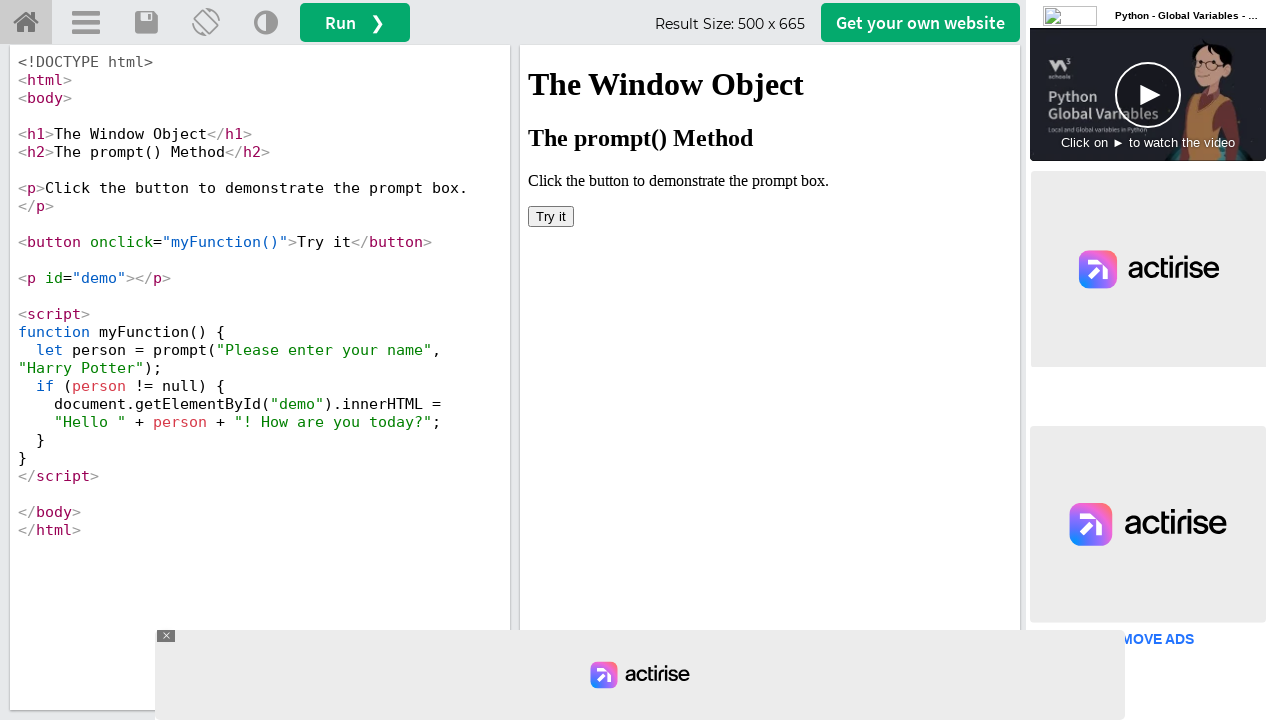

Located iframe with ID 'iframeResult'
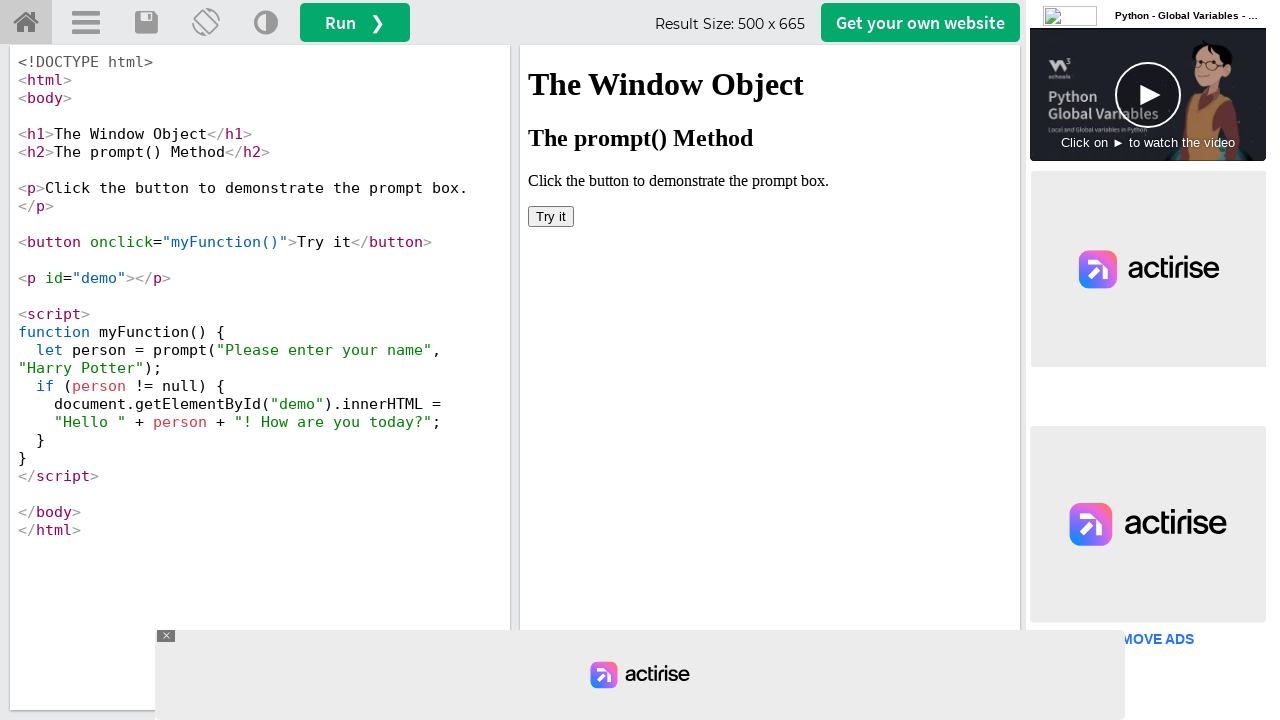

Clicked 'Try it' button in iframe at (551, 216) on iframe#iframeResult >> internal:control=enter-frame >> button:has-text('Try it')
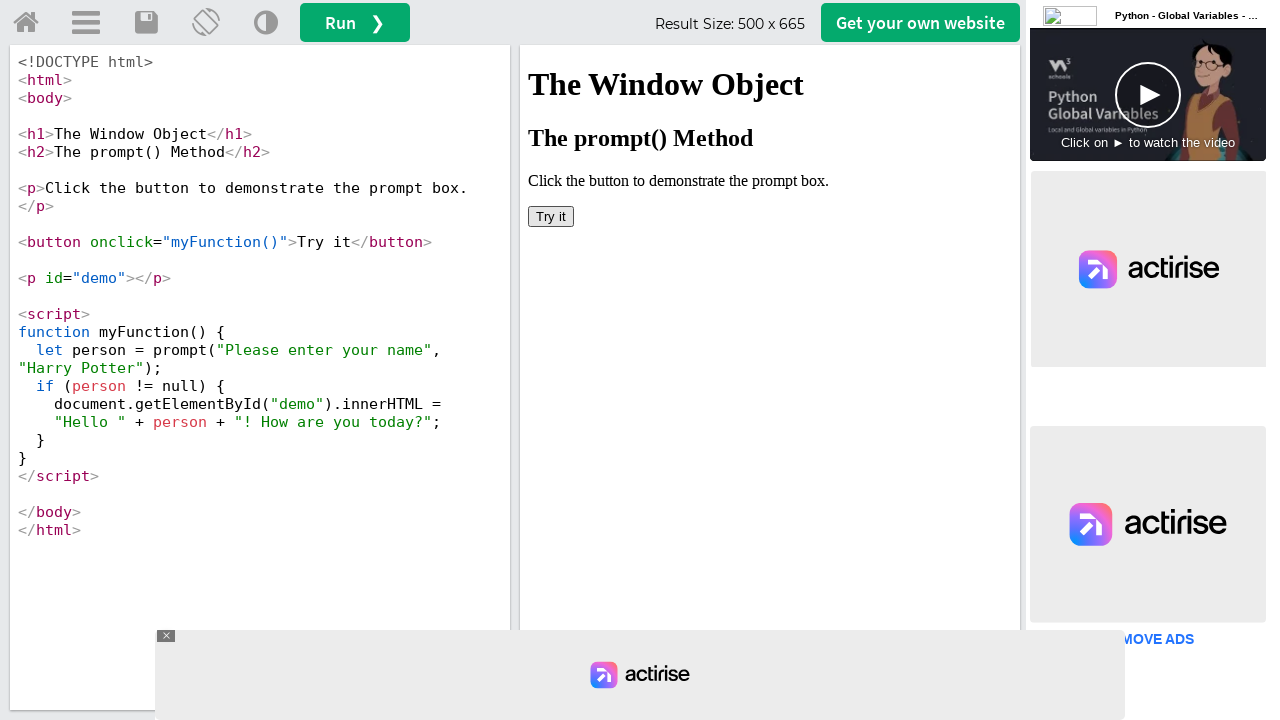

Set up dialog handler to accept prompt with text 'Divya Jyothi'
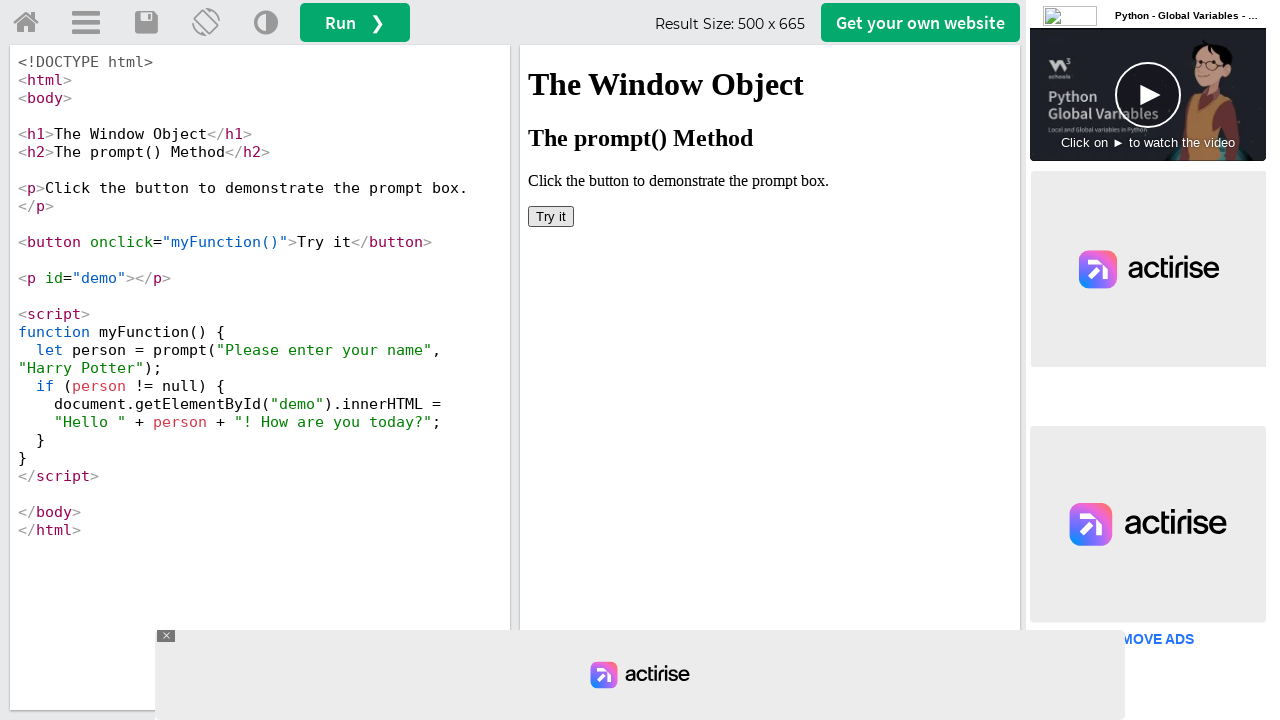

Clicked 'Try it' button again to trigger prompt at (551, 216) on iframe#iframeResult >> internal:control=enter-frame >> button:has-text('Try it')
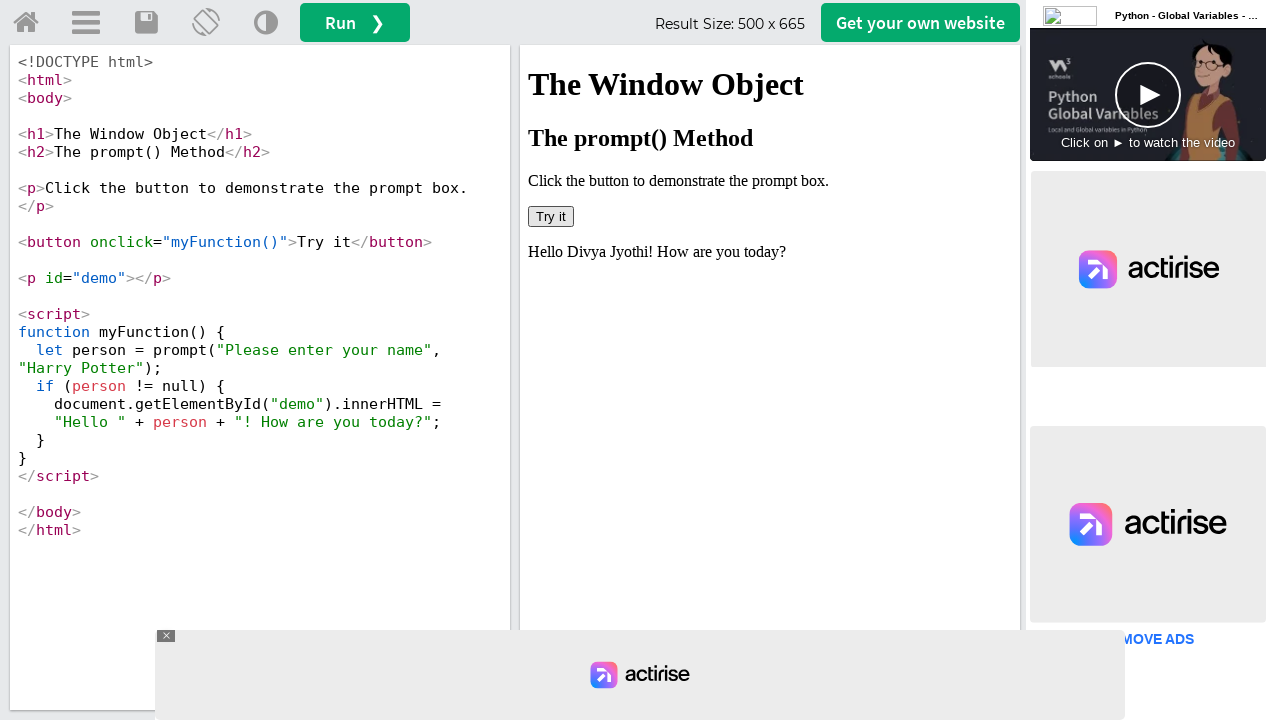

Waited 2 seconds for prompt handling to complete
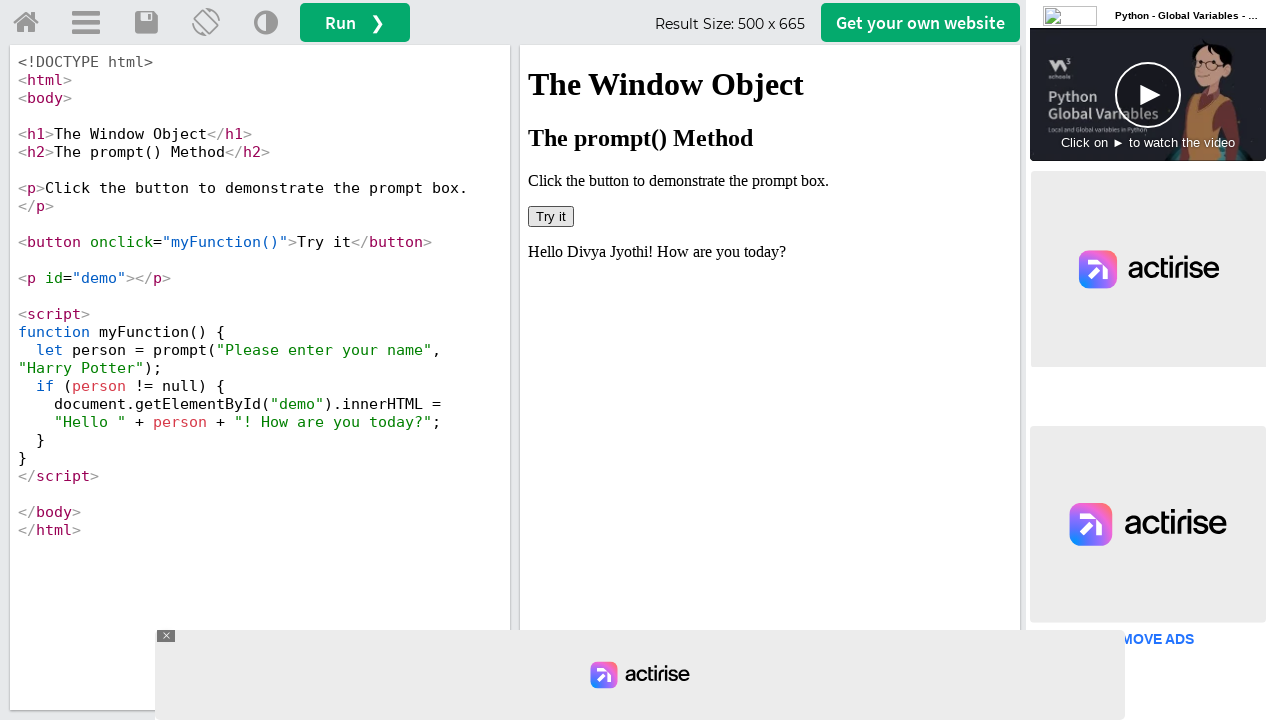

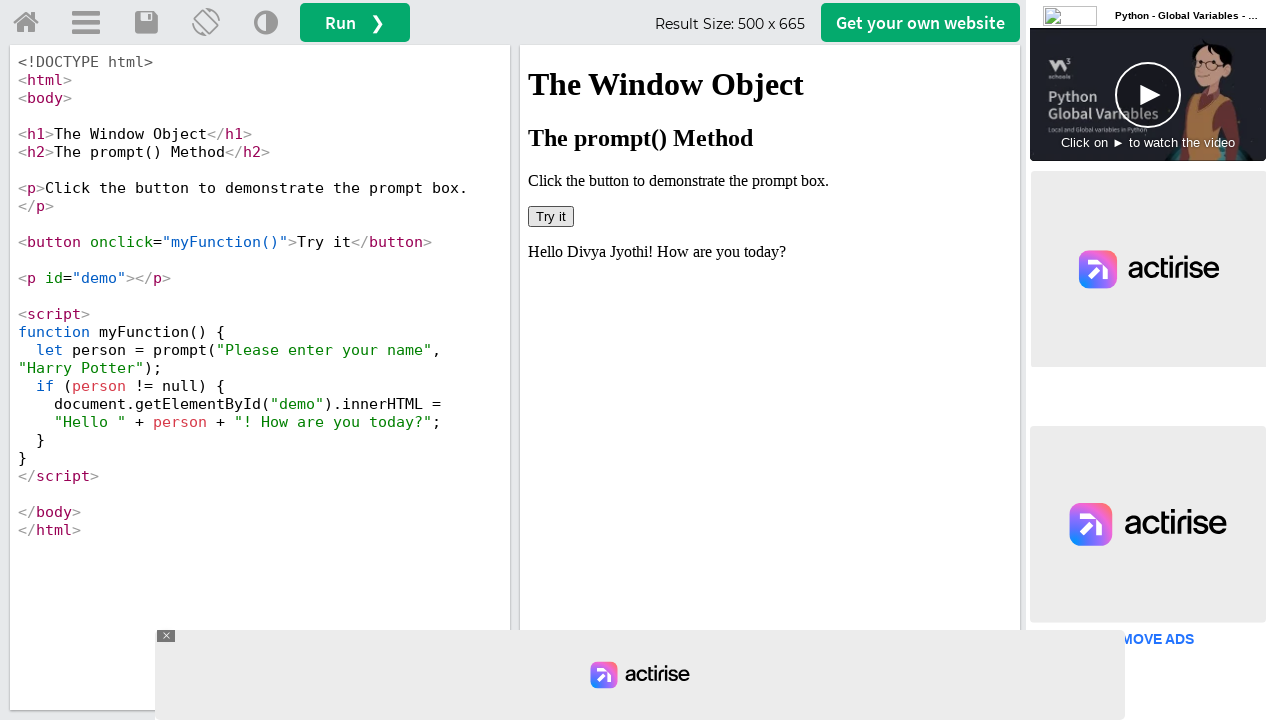